Tests condominium address search by searching for "220 W WASHINGTON SQ", clicking on a specific condo unit, and verifying property, Deeds, and Zoning information.

Starting URL: https://atlas-dev.phila.gov/

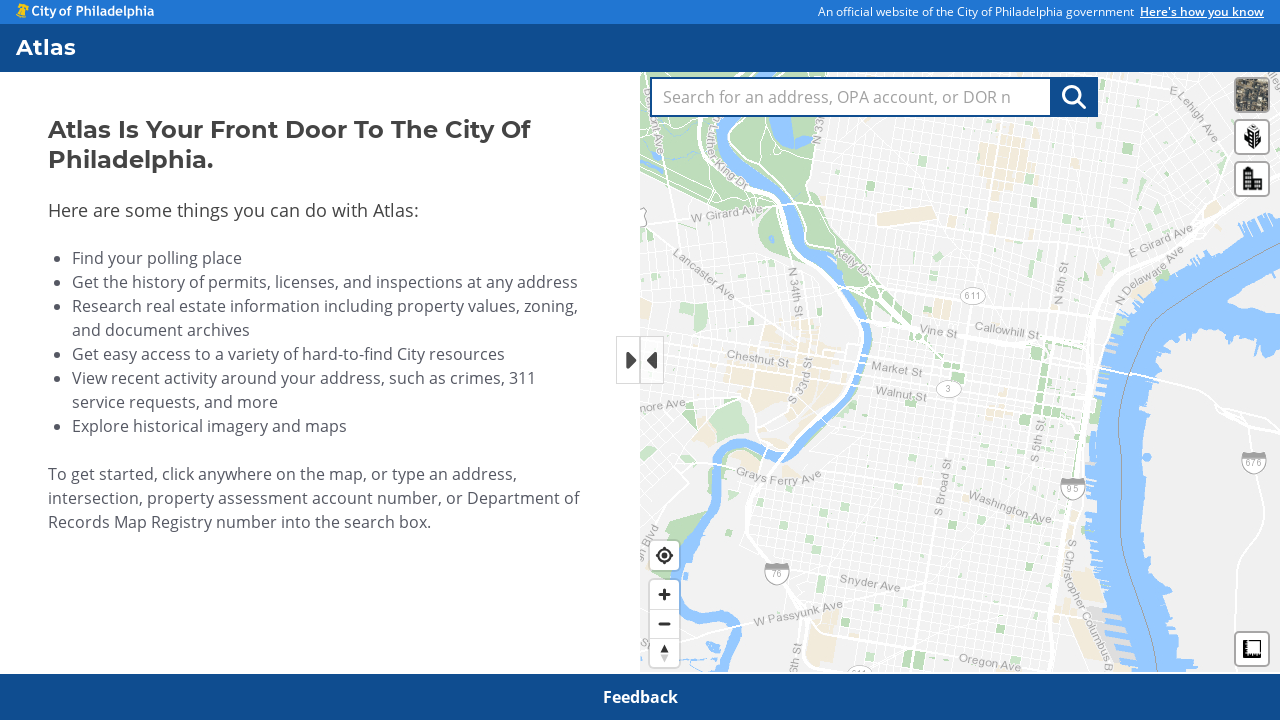

Clicked search textbox for address input at (851, 97) on internal:role=textbox[name="Search for an address, OPA"i]
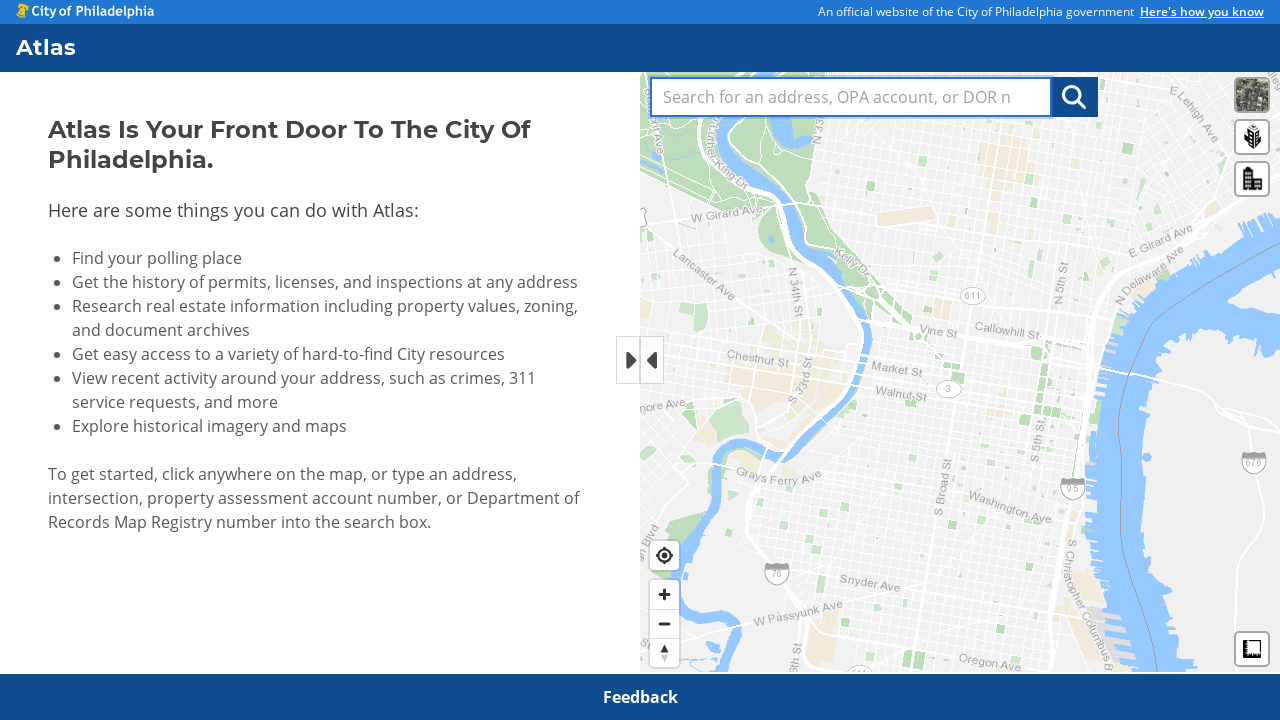

Filled search textbox with '220 W WASHINGTON SQ' on internal:role=textbox[name="Search for an address, OPA"i]
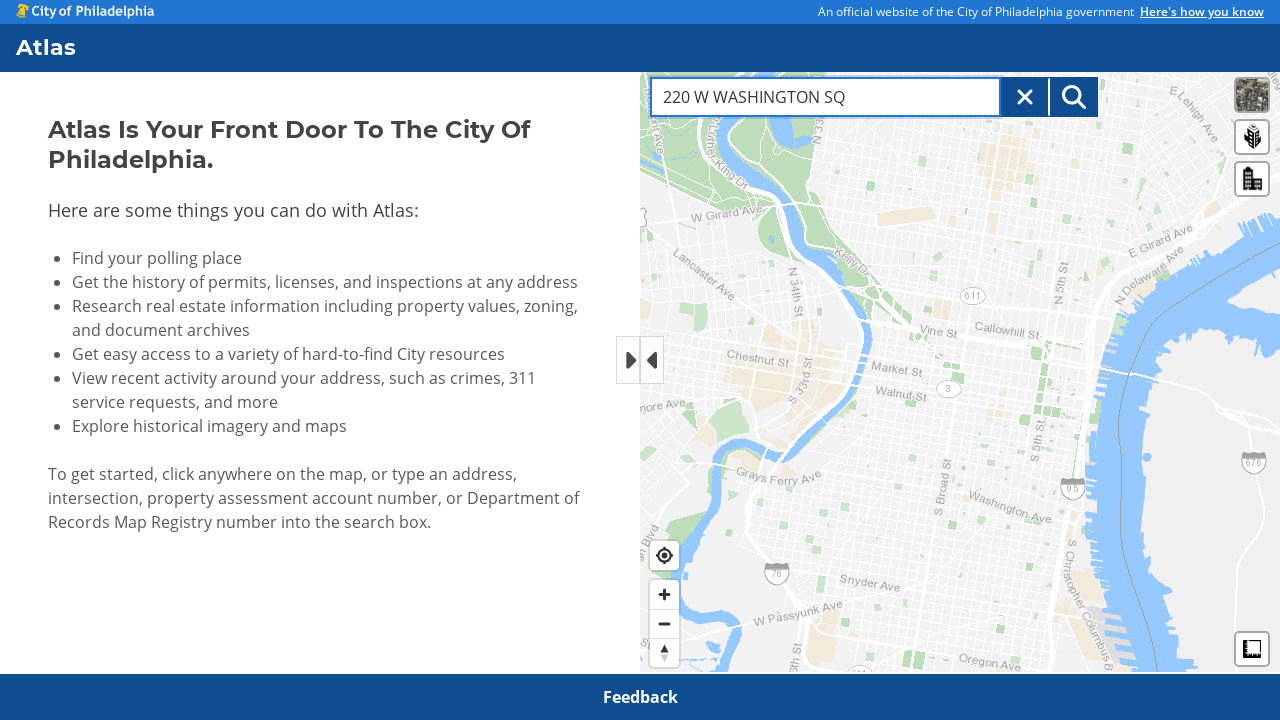

Clicked Address Search Button to search for the address at (1074, 97) on internal:role=button[name="Address Search Button"i]
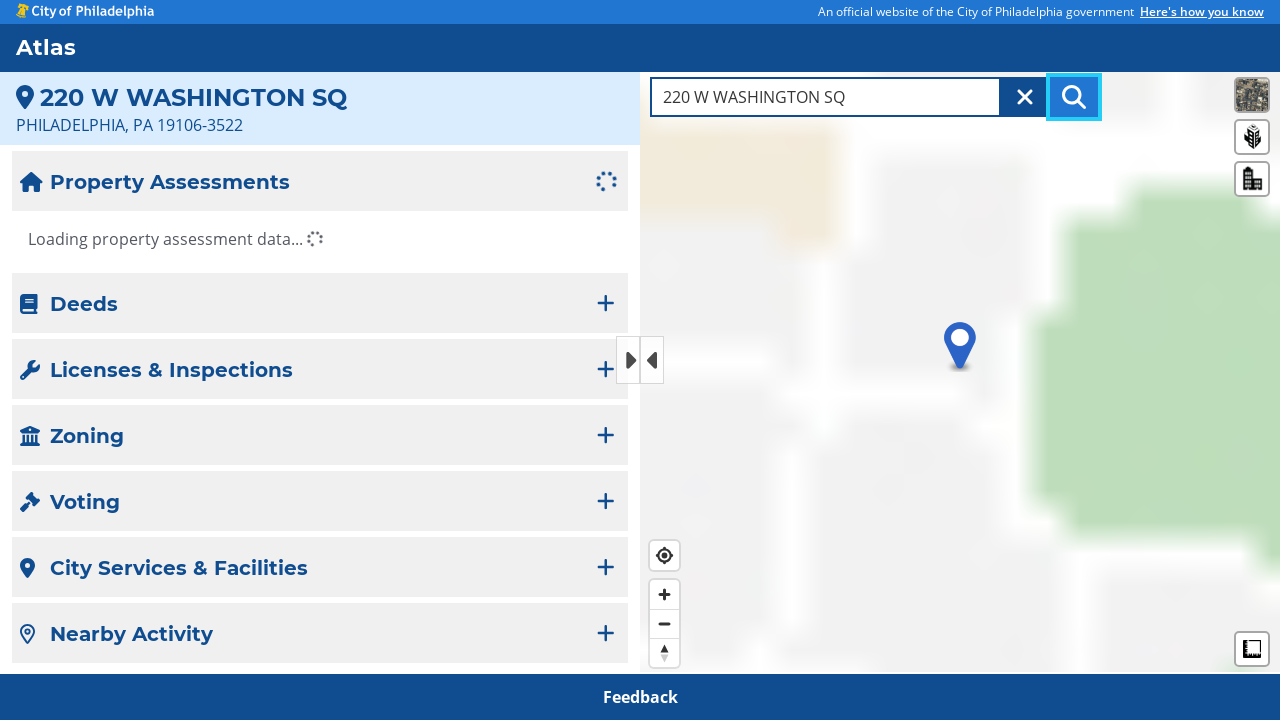

Waited for Condominiums button to become visible
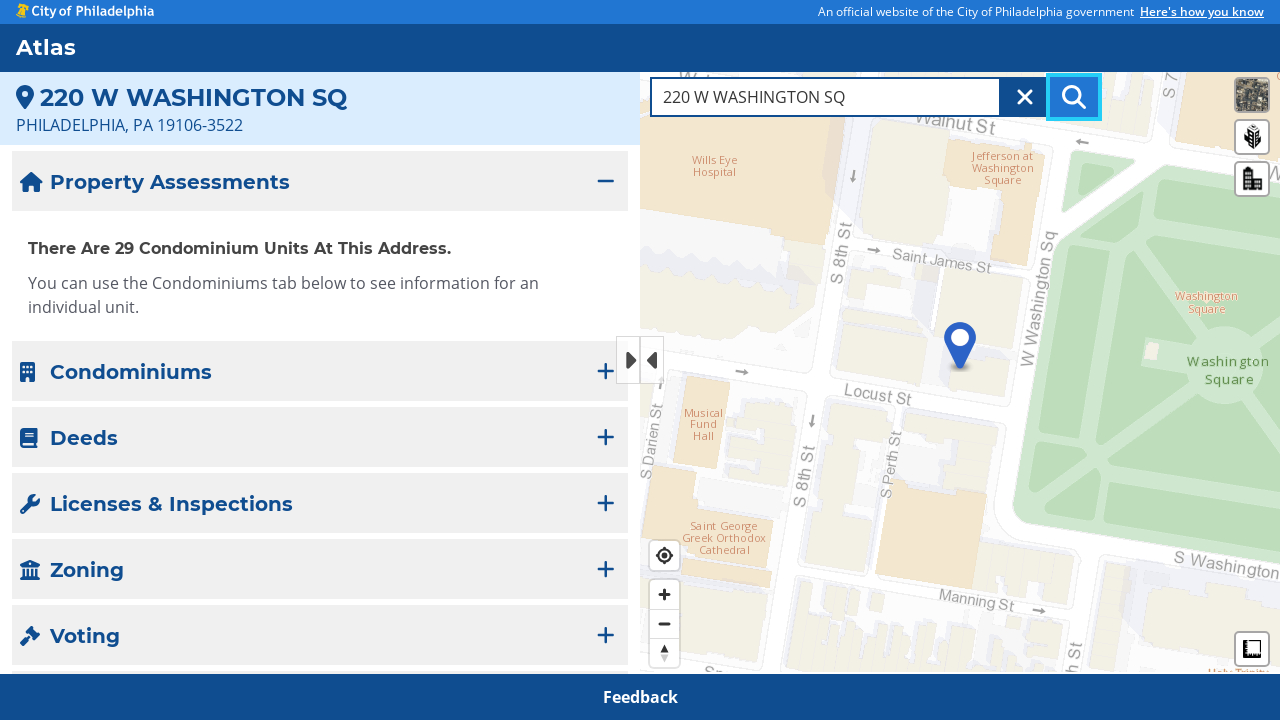

Clicked Condominiums button to filter results at (320, 371) on internal:role=button[name="Condominiums"i]
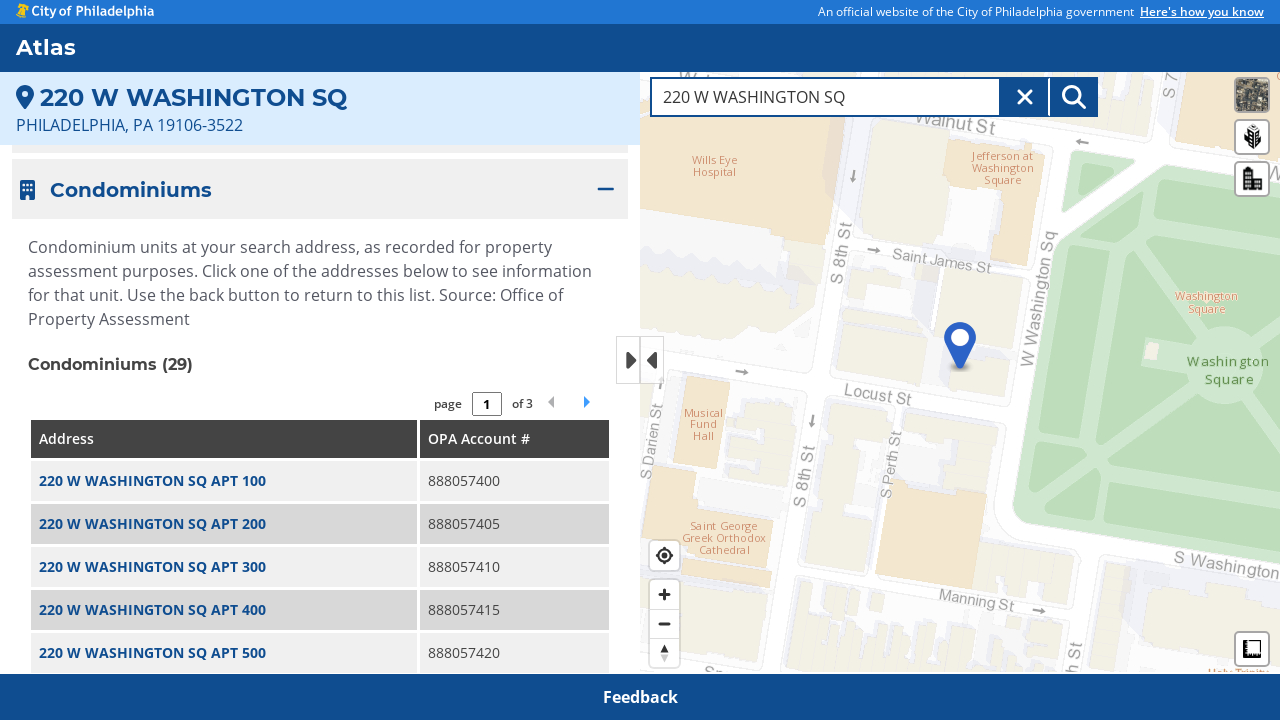

Clicked on condo unit 'W WASHINGTON SQ APT 100' link at (152, 481) on internal:role=link[name="W WASHINGTON SQ APT 100"i]
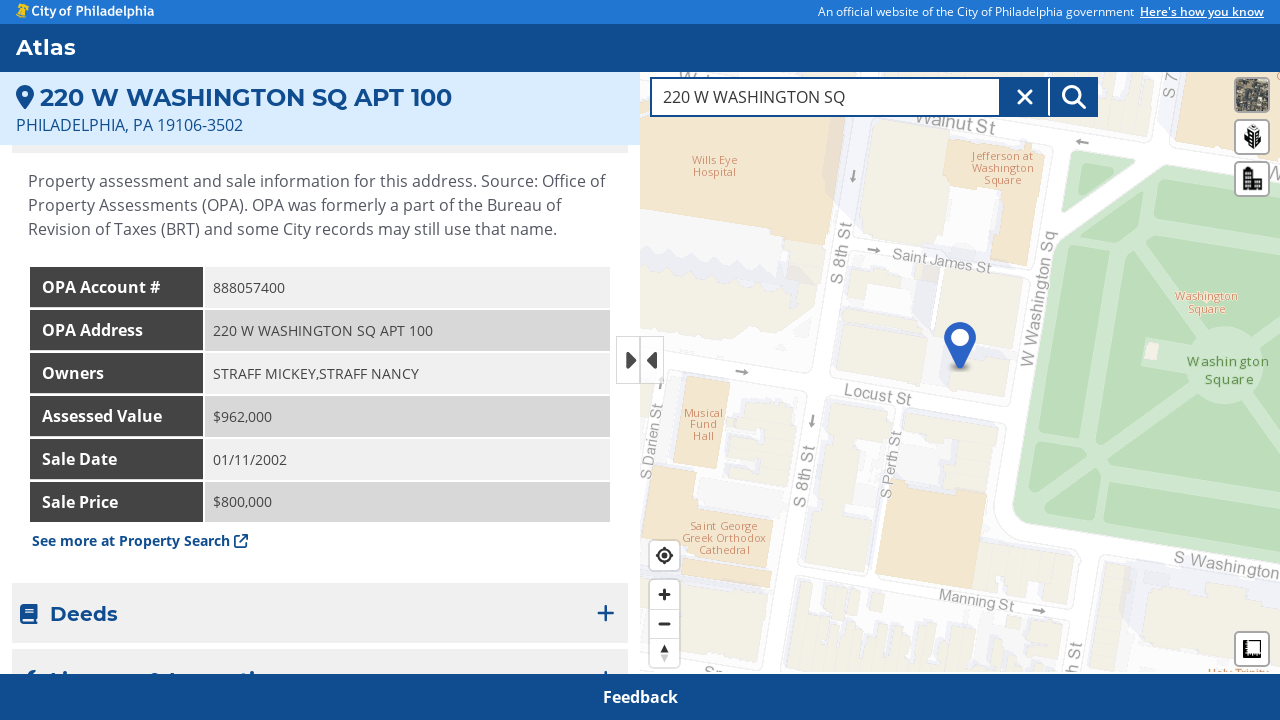

Property details table loaded and became visible
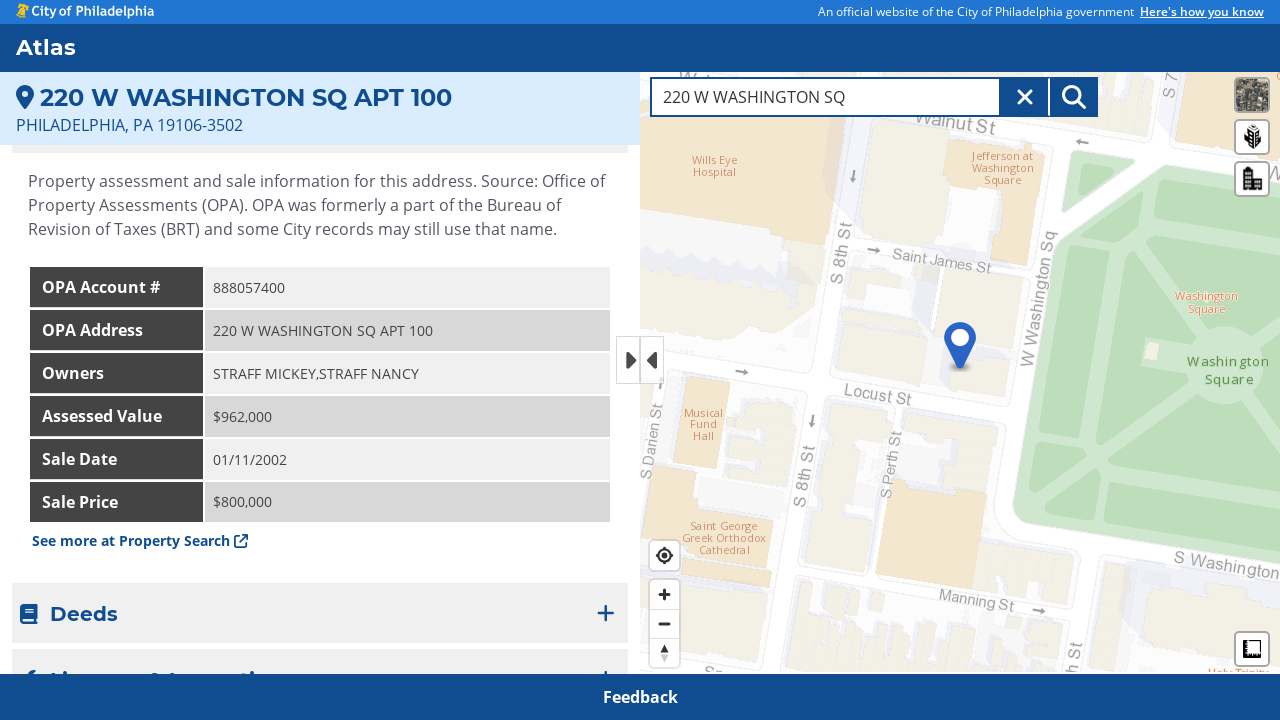

Clicked Deeds button to view deed information at (320, 613) on internal:role=button[name="Deeds"i]
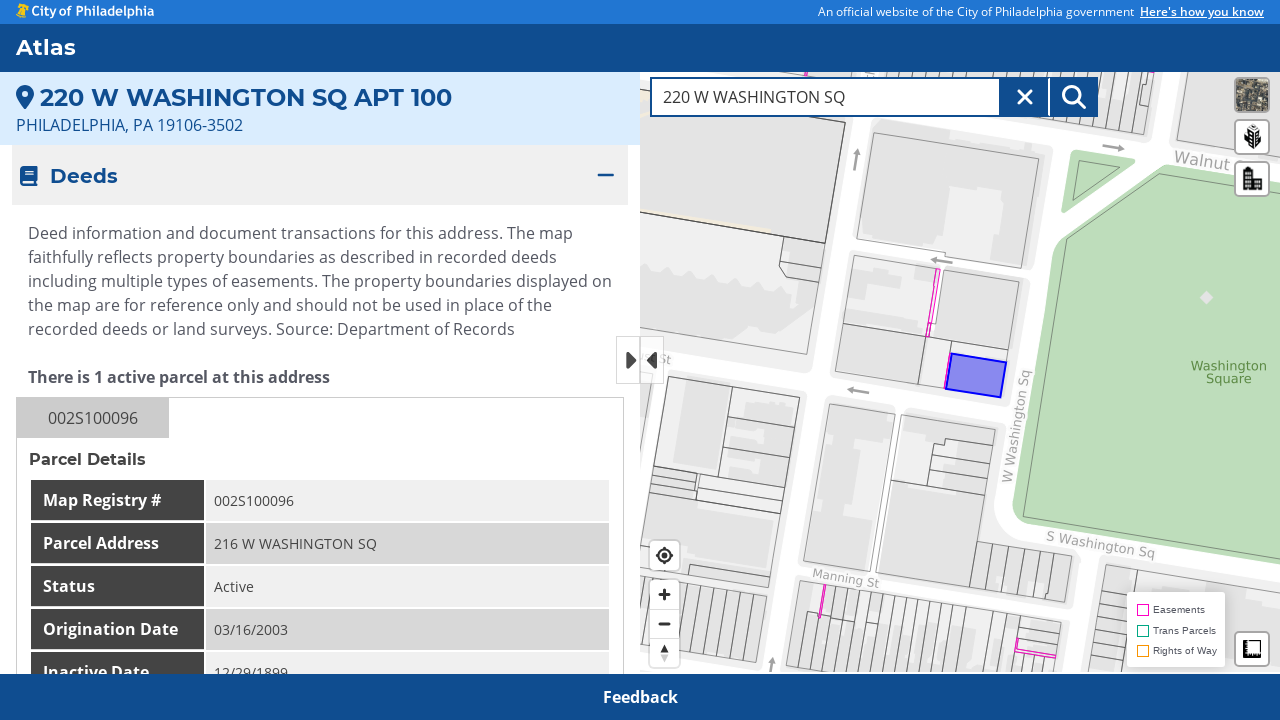

Deeds table loaded and became visible
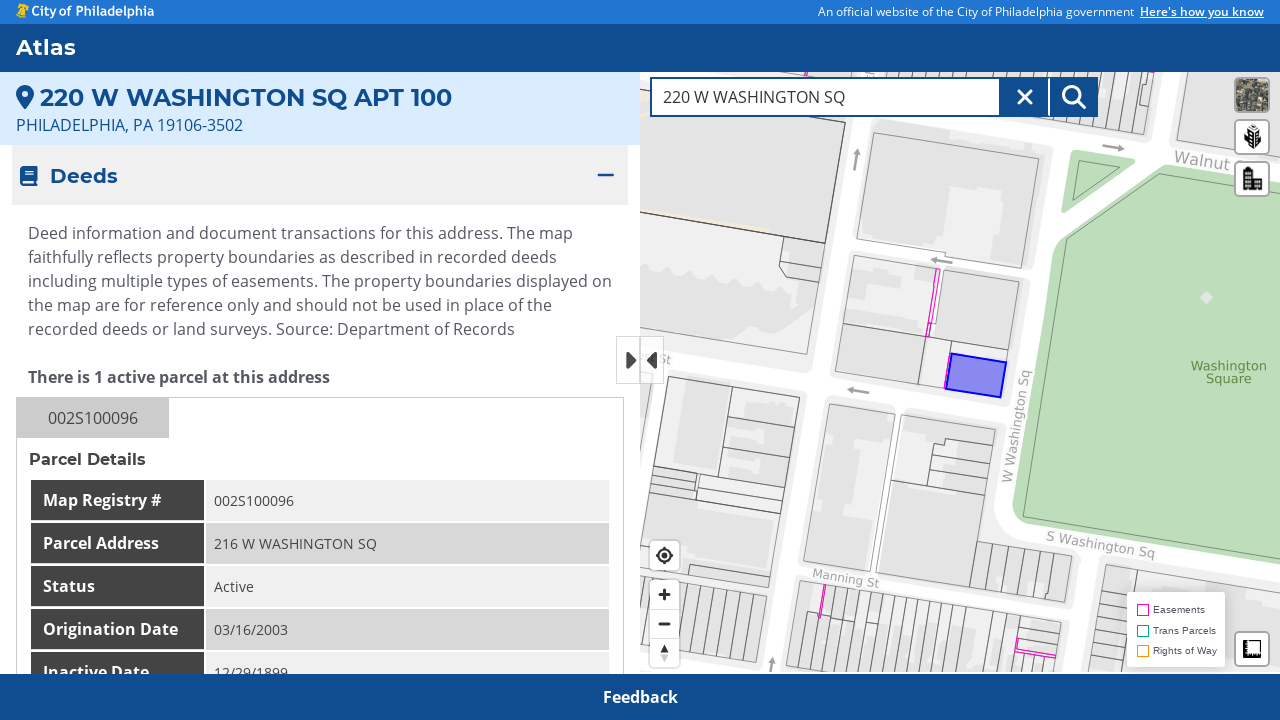

Clicked Zoning button to view zoning information at (320, 419) on internal:role=button[name="Zoning"i]
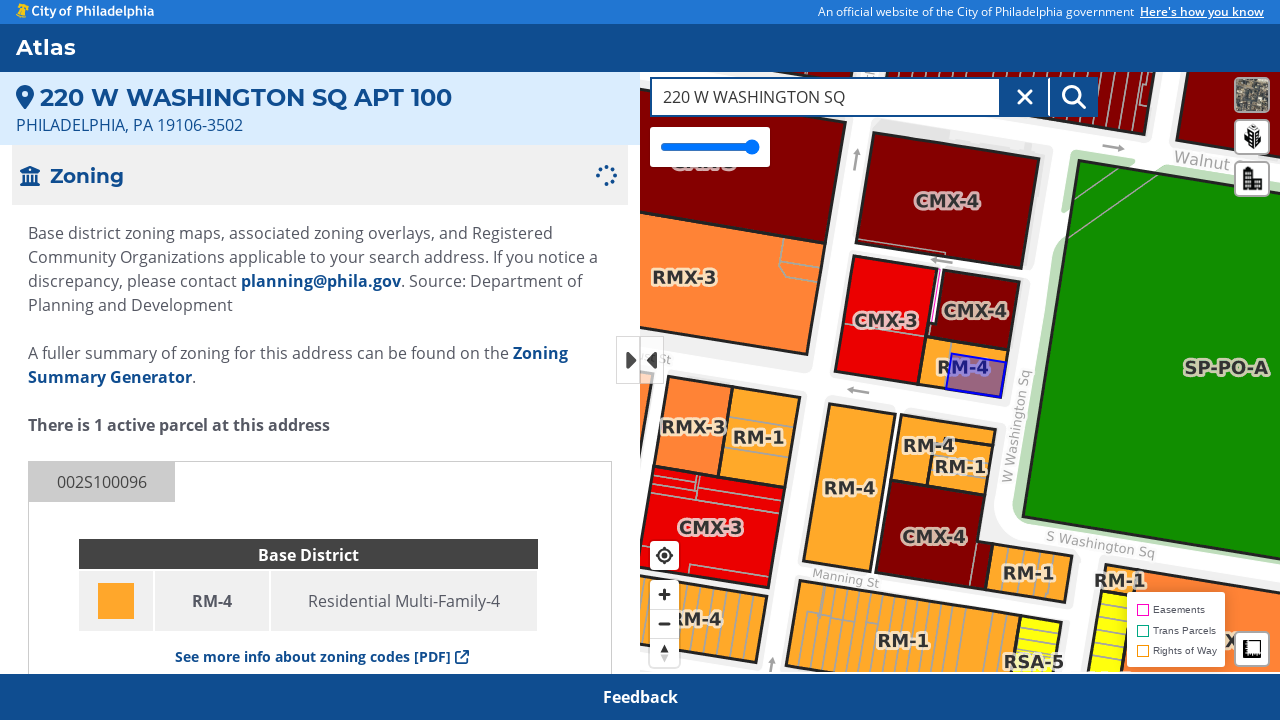

Zoning information loaded and became visible
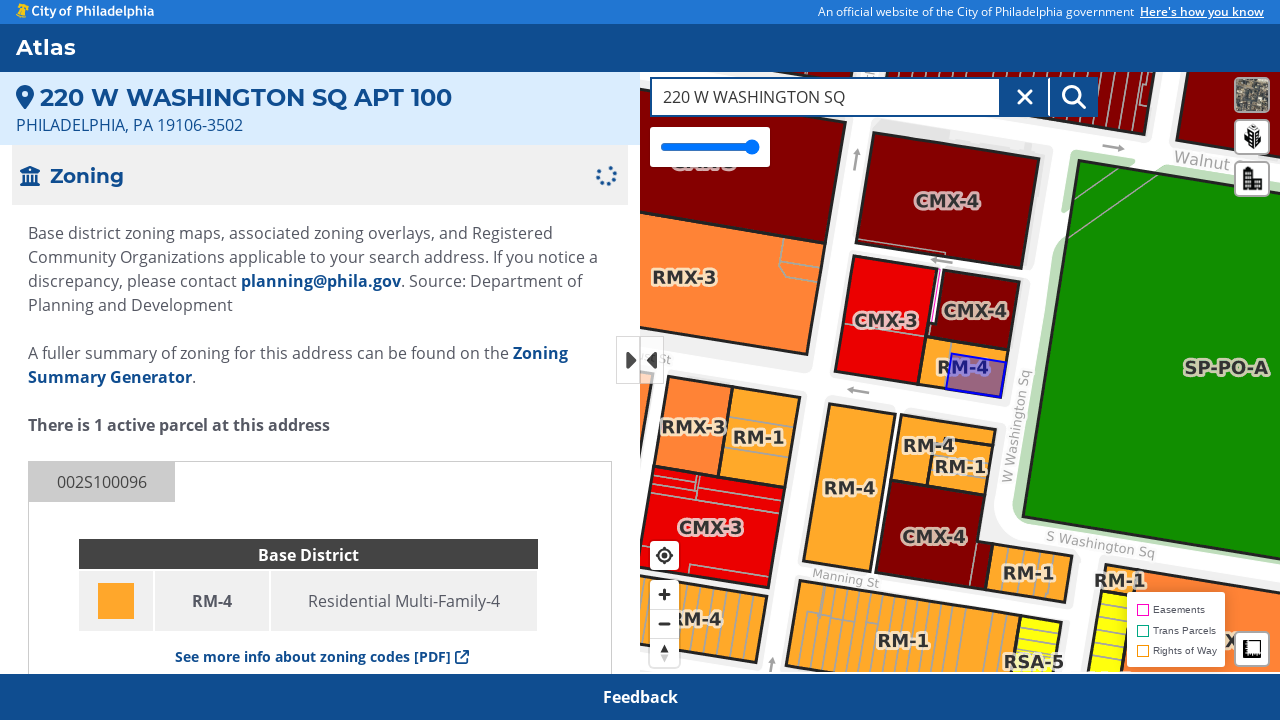

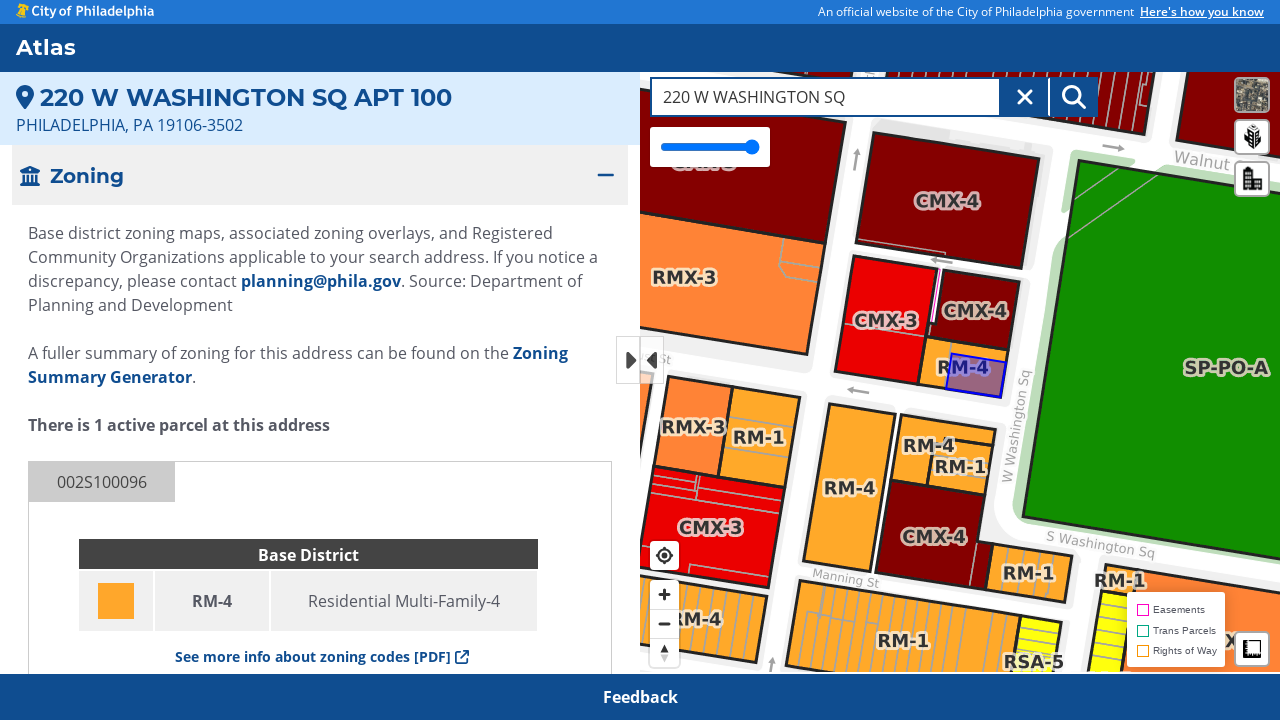